Tests file download functionality by clicking the download button on a practice page

Starting URL: https://www.tutorialspoint.com/selenium/practice/upload-download.php

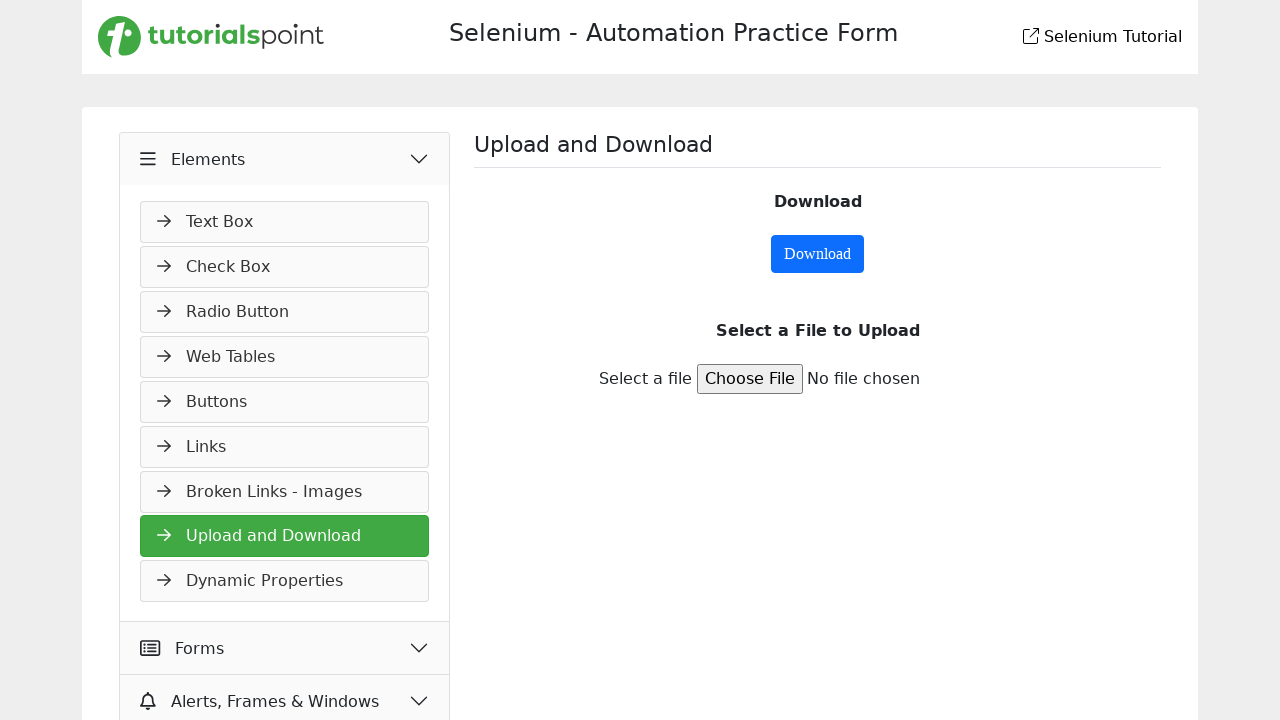

Clicked the download button at (818, 254) on #downloadButton
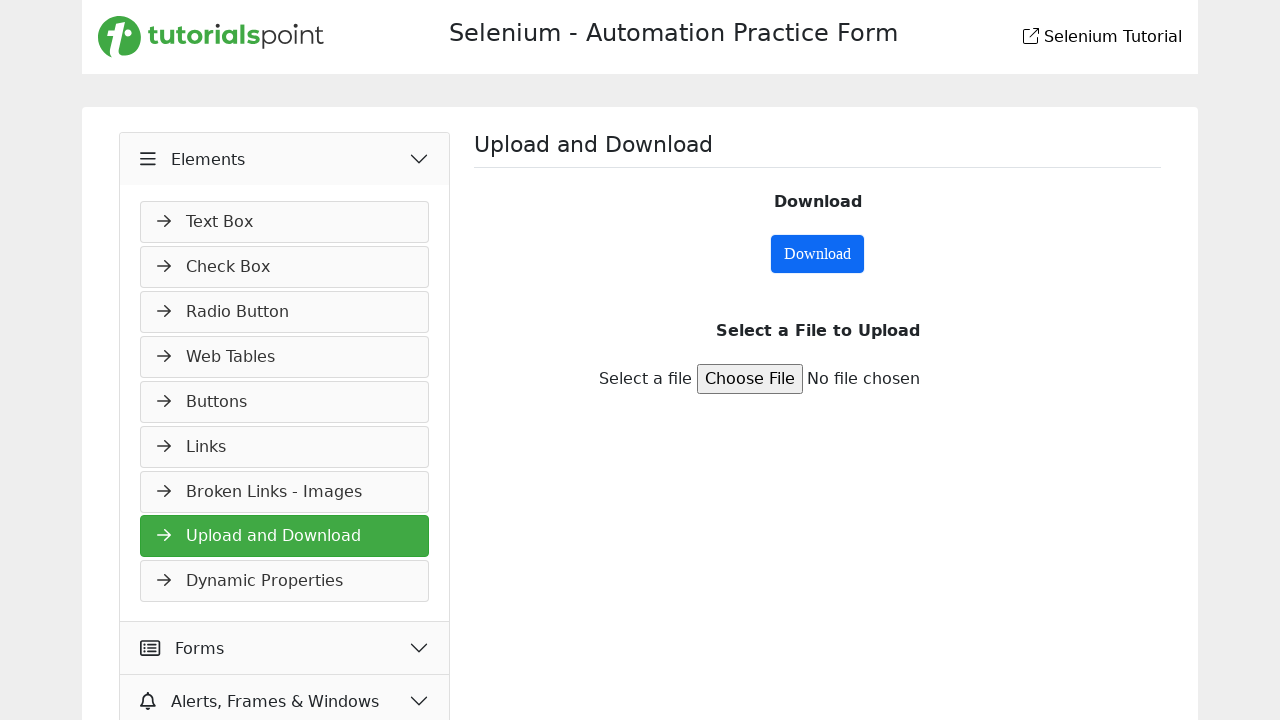

Waited 1 second for download to initiate
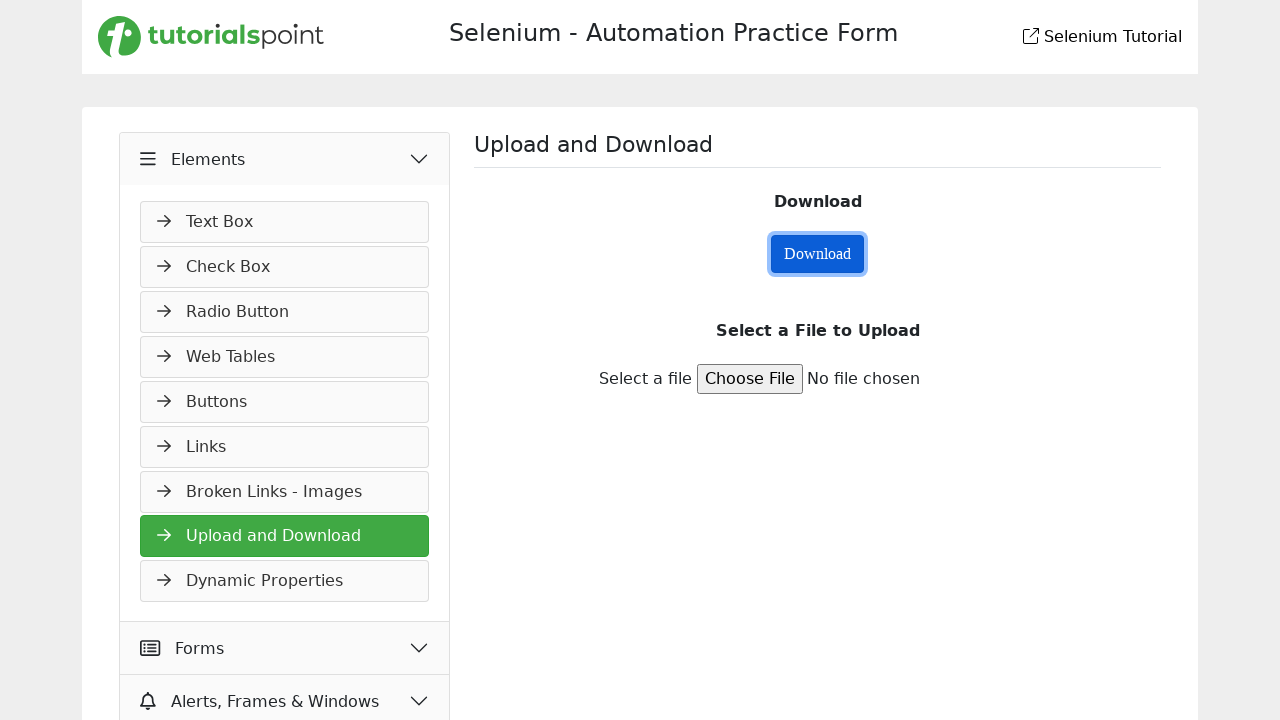

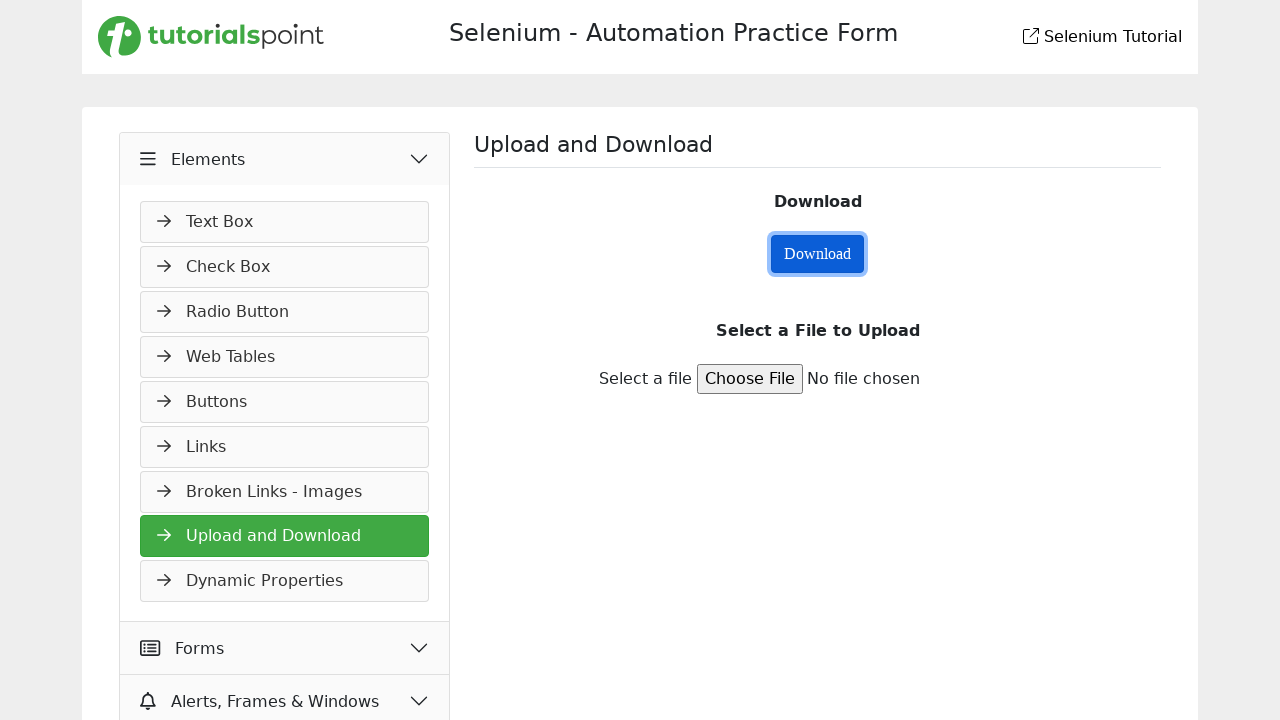